Tests different button click interactions including double-click and right-click on a demo page, verifying the appropriate messages appear after each action

Starting URL: https://demoqa.com/buttons

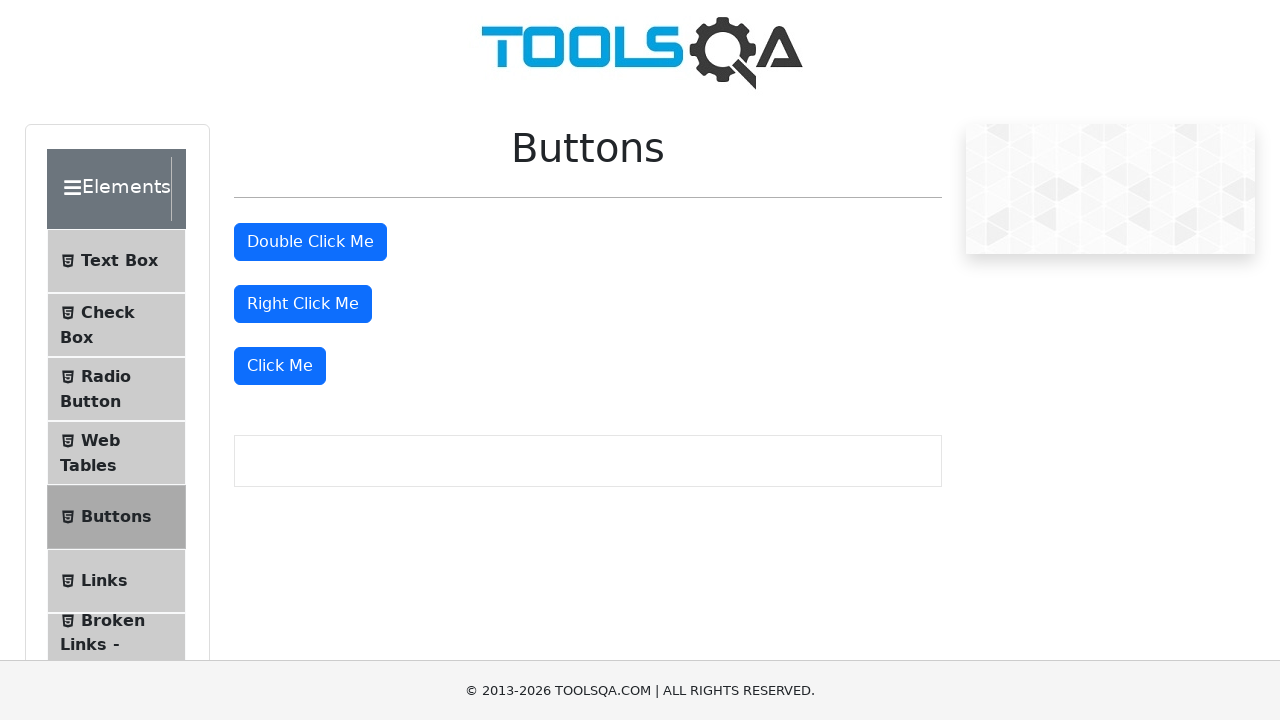

Double-clicked the double-click button at (310, 242) on #doubleClickBtn
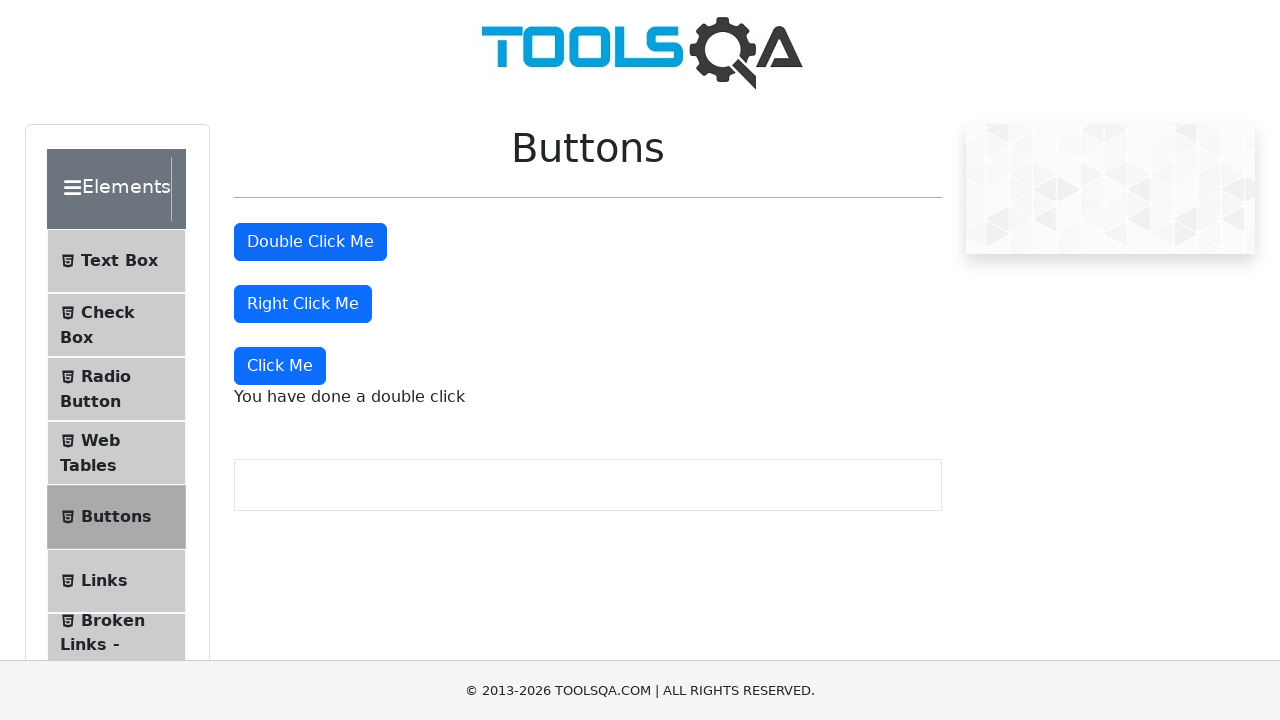

Double-click message appeared on page
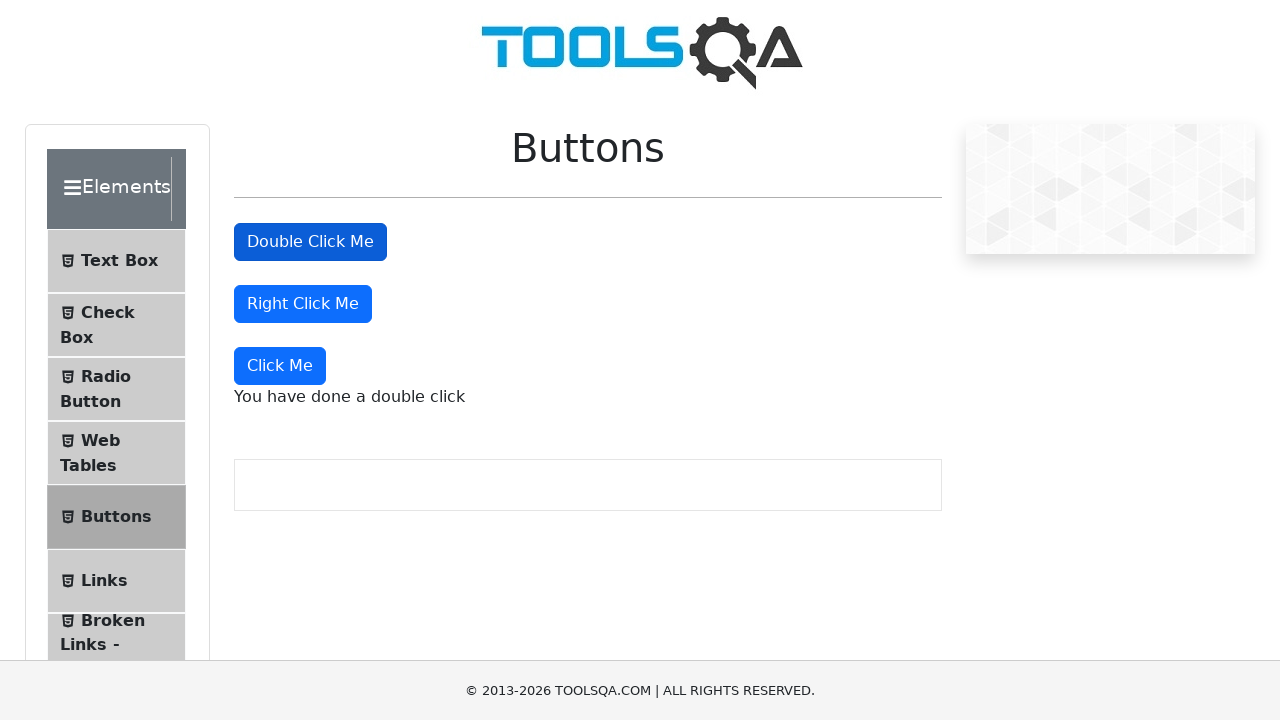

Right-clicked the right-click button at (303, 304) on #rightClickBtn
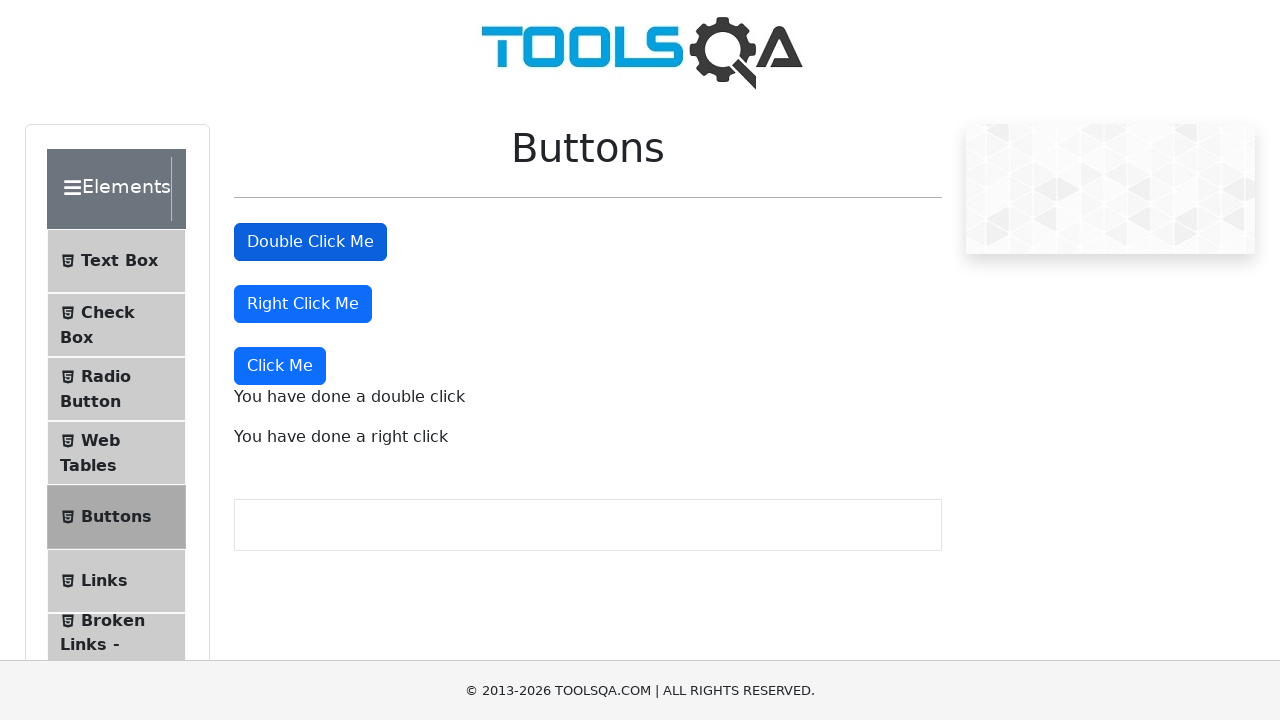

Right-click message appeared on page
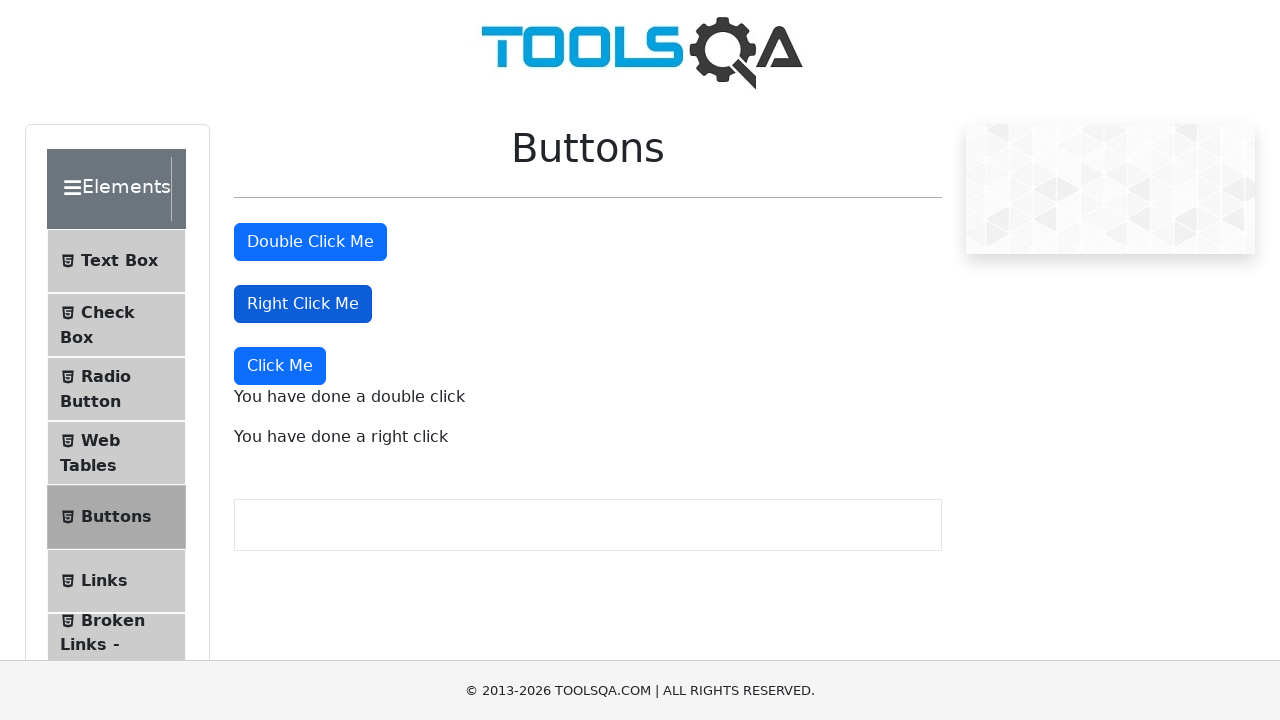

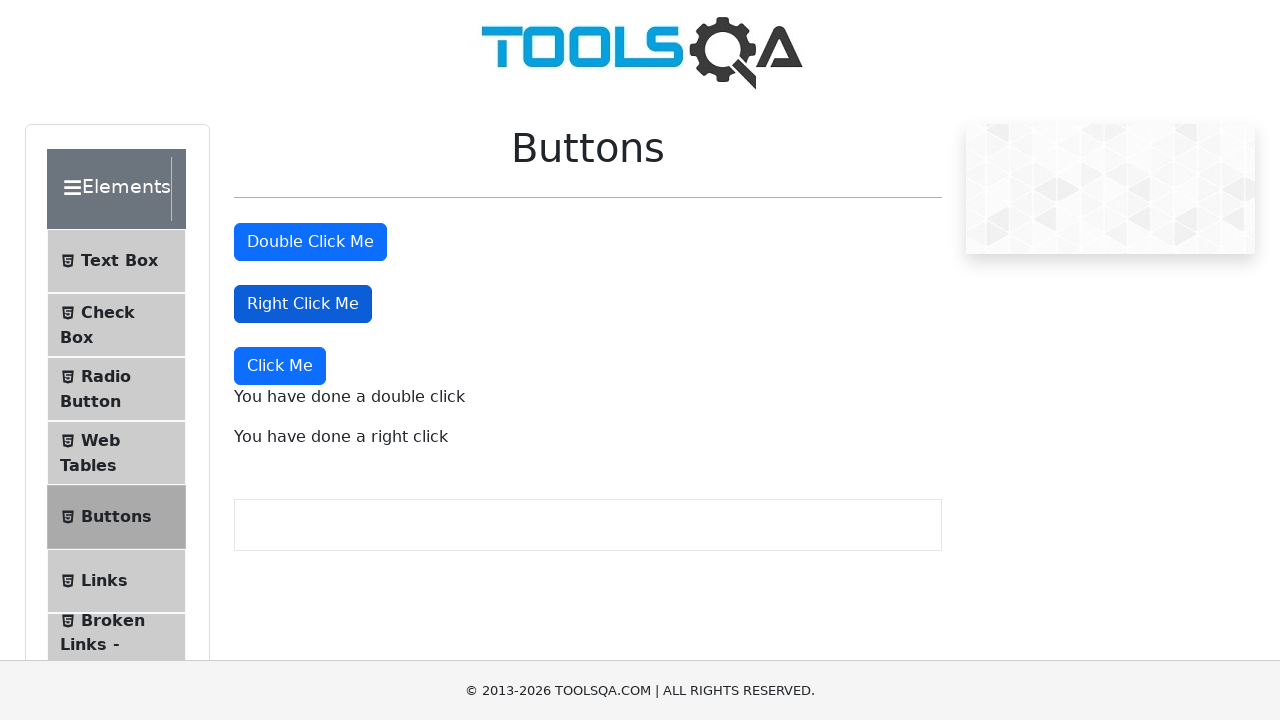